Tests dynamic dropdown functionality by selecting origin city (Delhi) and destination city (Chennai) from cascading dropdowns, then selecting a date from the calendar picker.

Starting URL: https://rahulshettyacademy.com/dropdownsPractise/

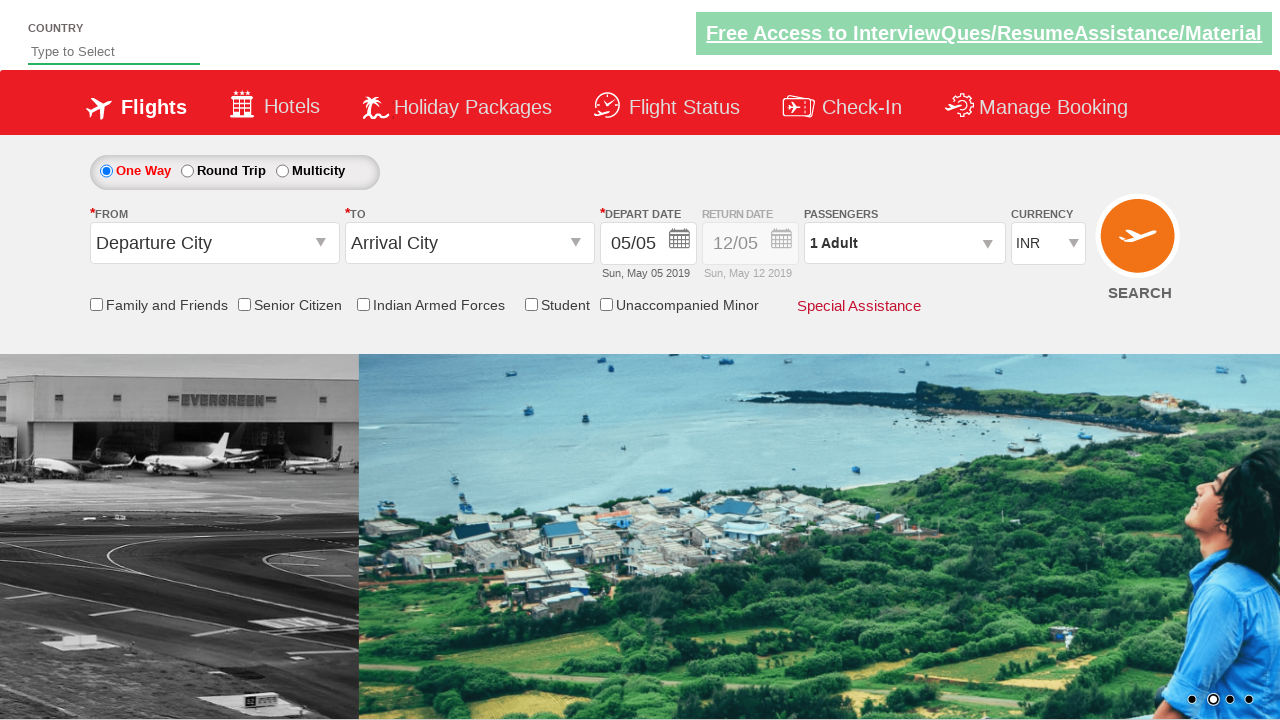

Clicked origin city dropdown to open it at (214, 243) on #marketCityPair_1 #ctl00_mainContent_ddl_originStation1_CTXT
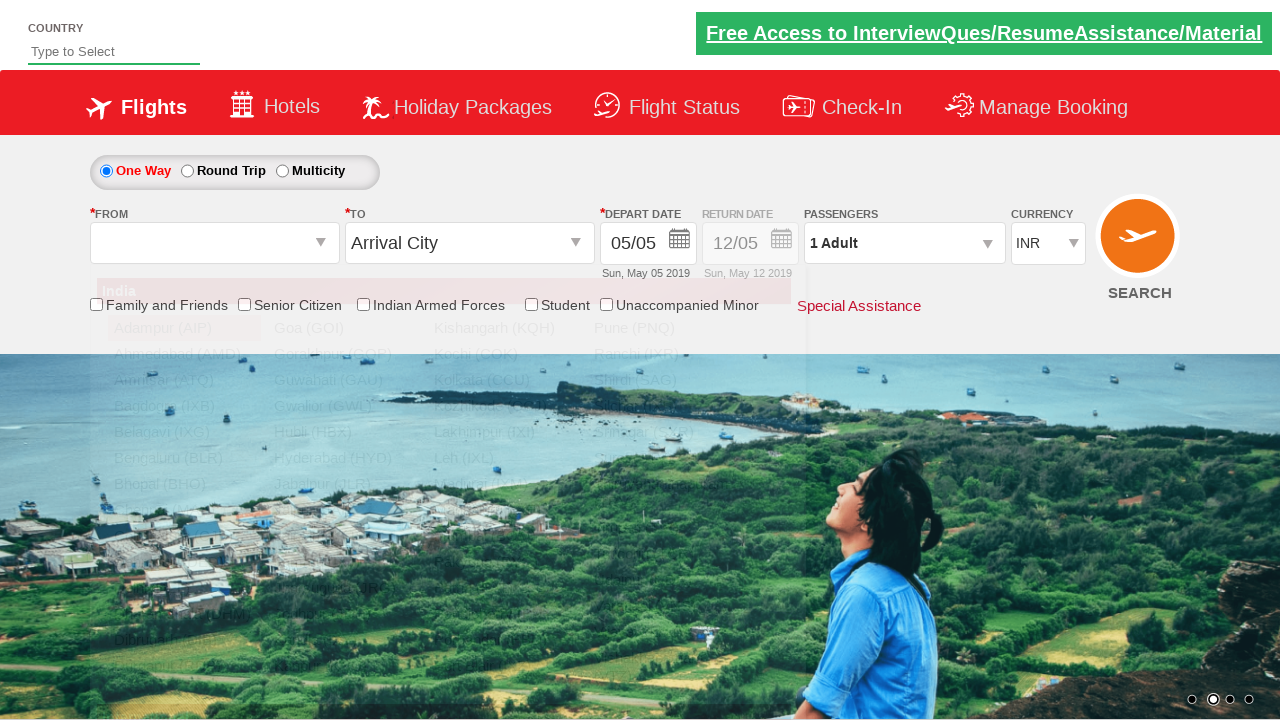

Selected Delhi (DEL) as origin city at (184, 588) on xpath=//*[@id='ctl00_mainContent_ddl_originStation1_CTNR']//a[@value='DEL']
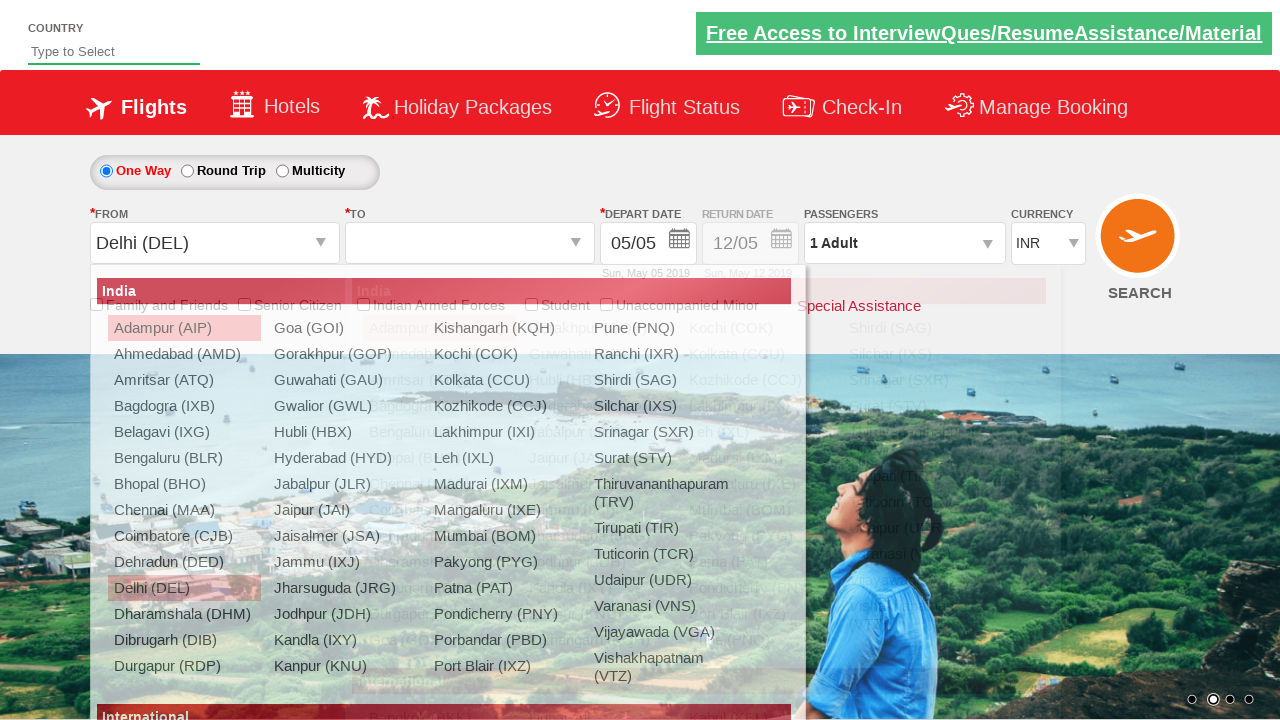

Waited for destination dropdown to be ready
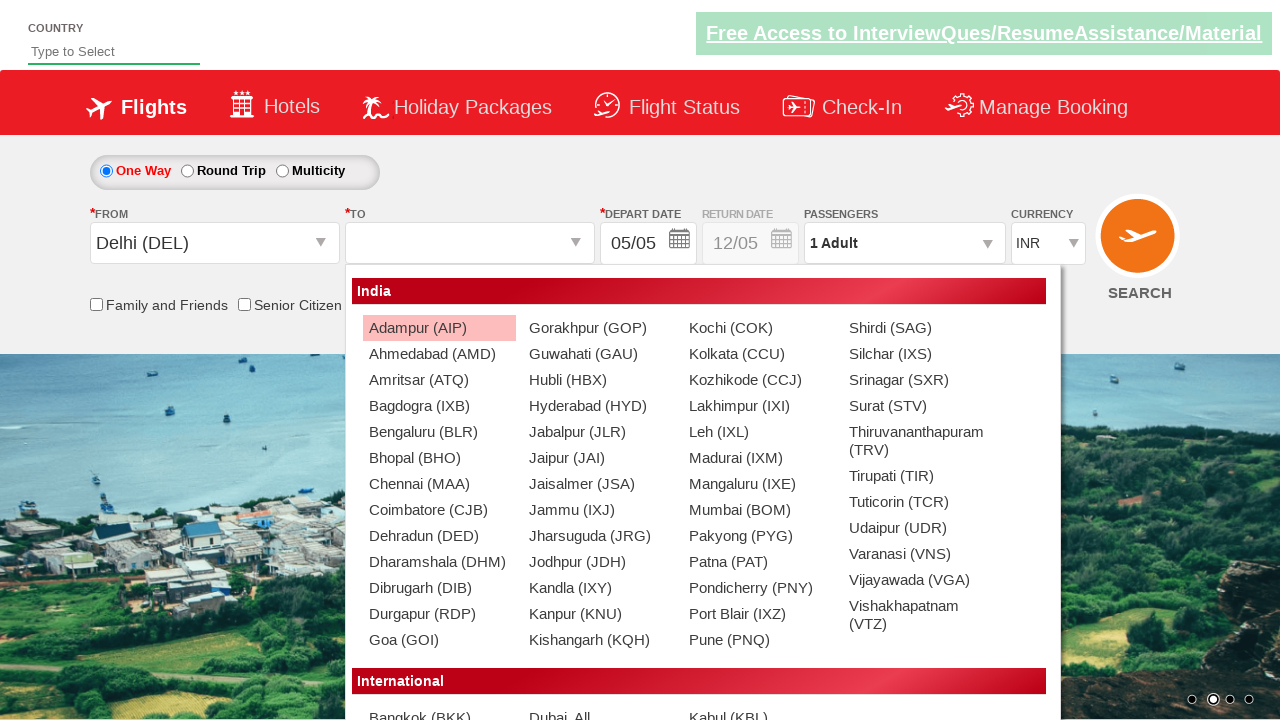

Selected Chennai (MAA) as destination city at (439, 484) on xpath=//*[@id='glsctl00_mainContent_ddl_destinationStation1_CTNR']//a[@value='MA
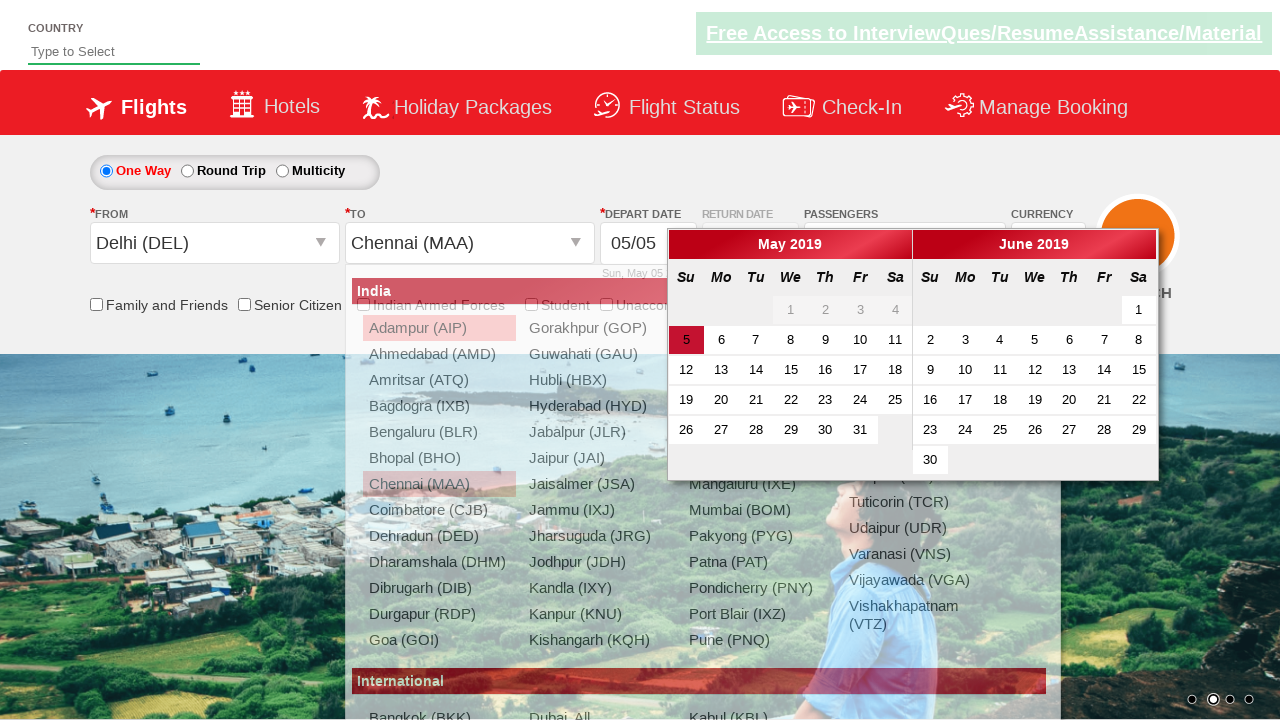

Selected active date from calendar picker at (686, 340) on .ui-state-active
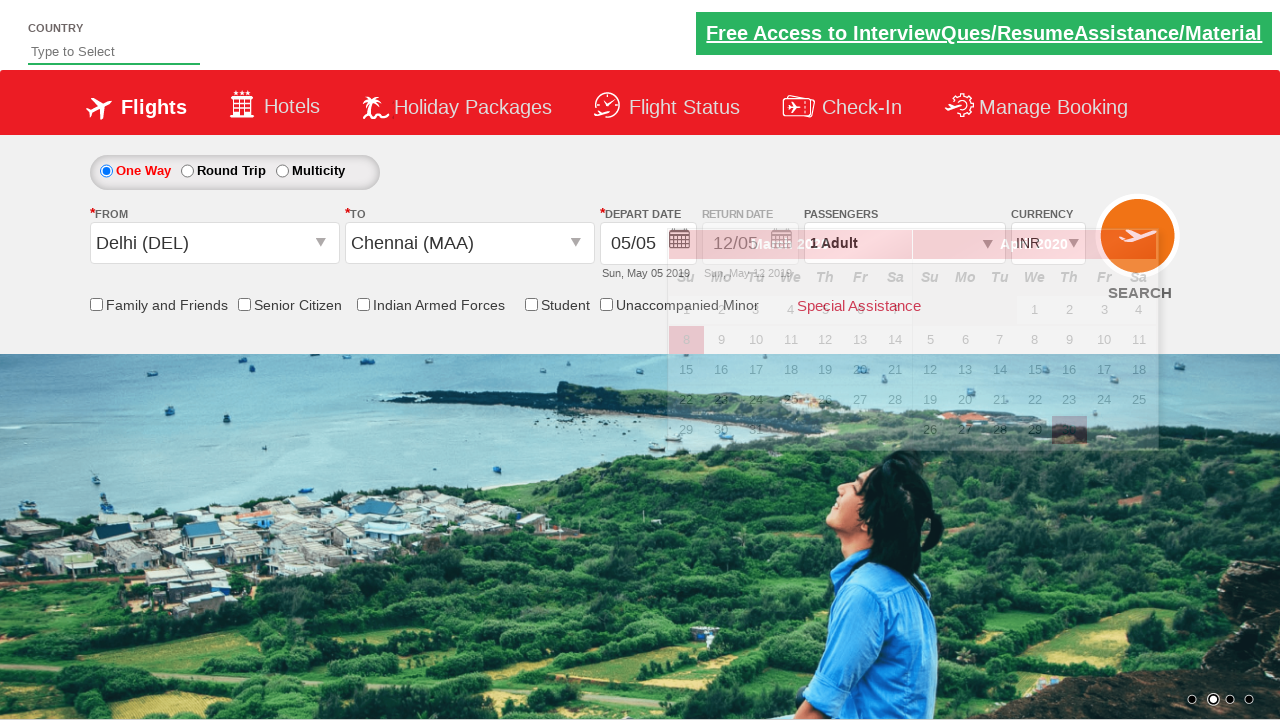

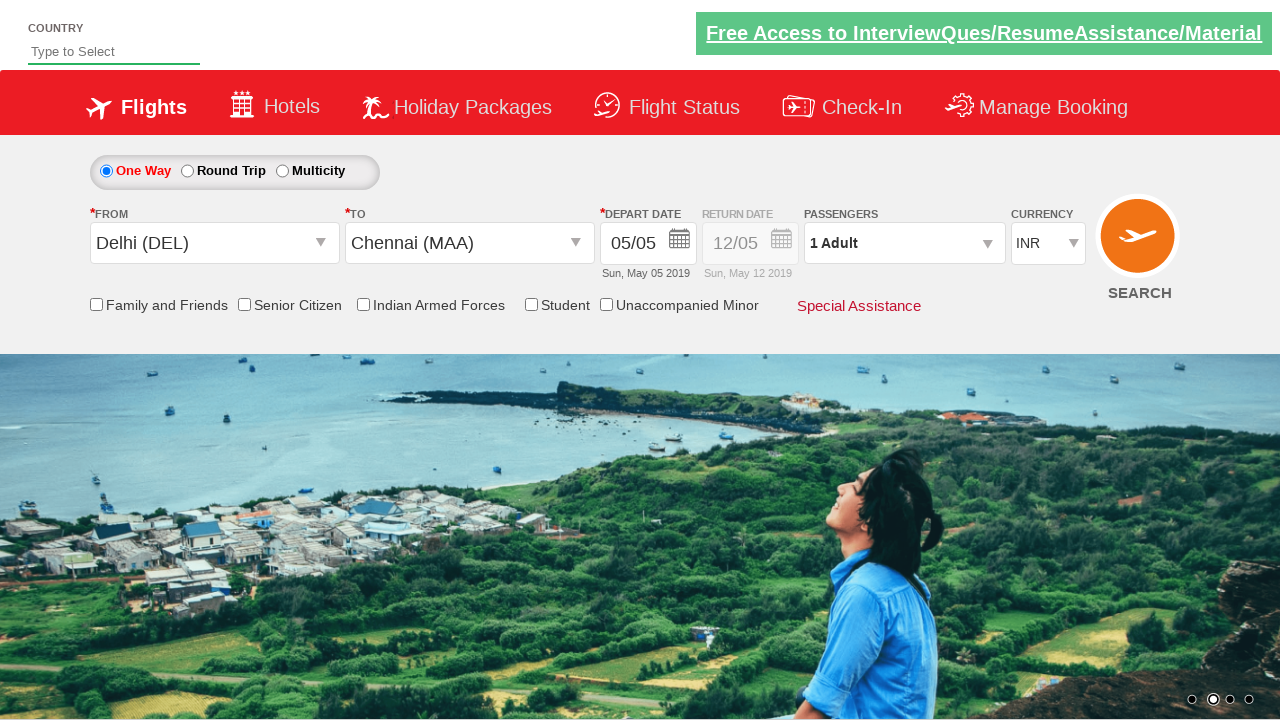